Tests file upload functionality by uploading an image file to the file input field on a demo automation testing site

Starting URL: https://demo.automationtesting.in/FileUpload.html

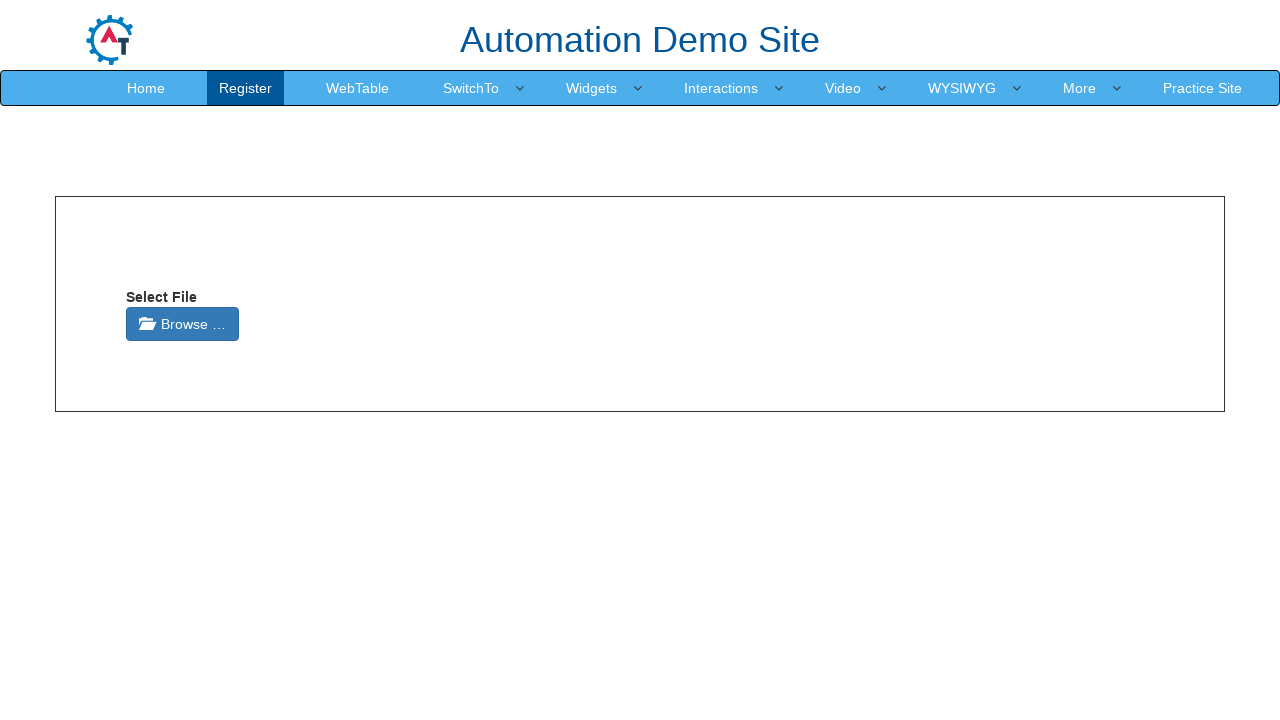

Uploaded test image file to file input field
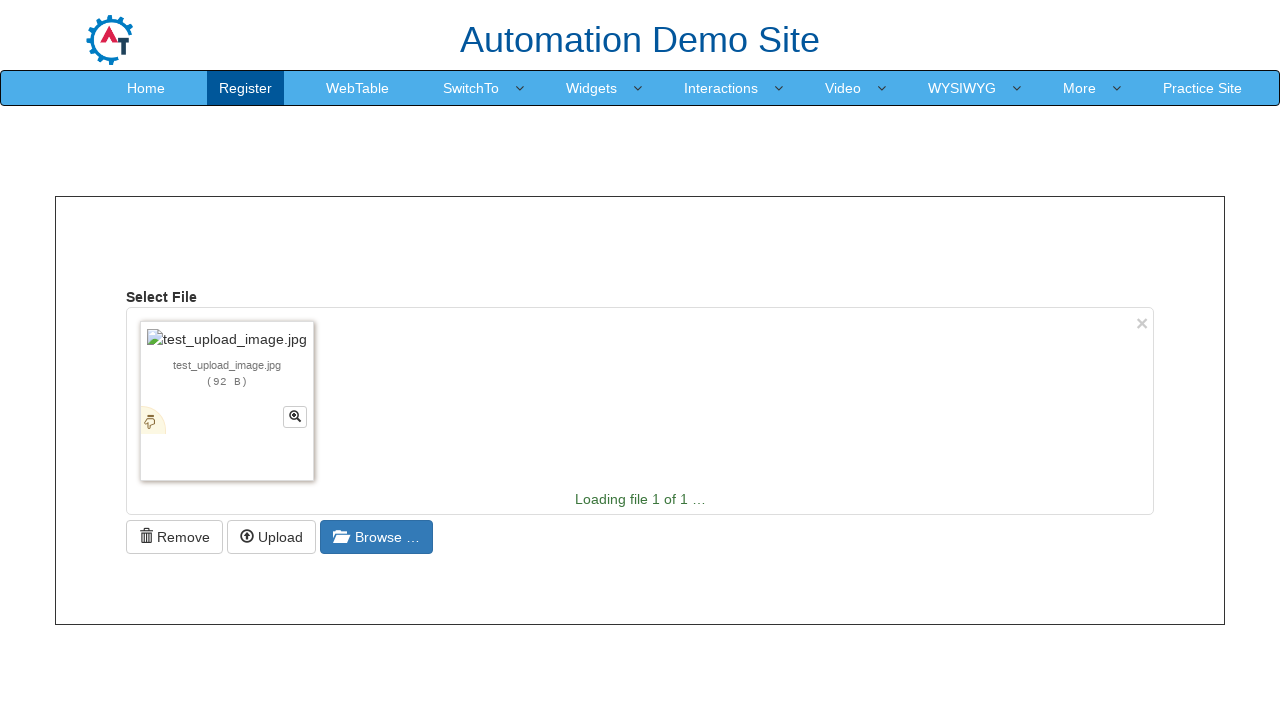

Waited 2 seconds for file upload to complete
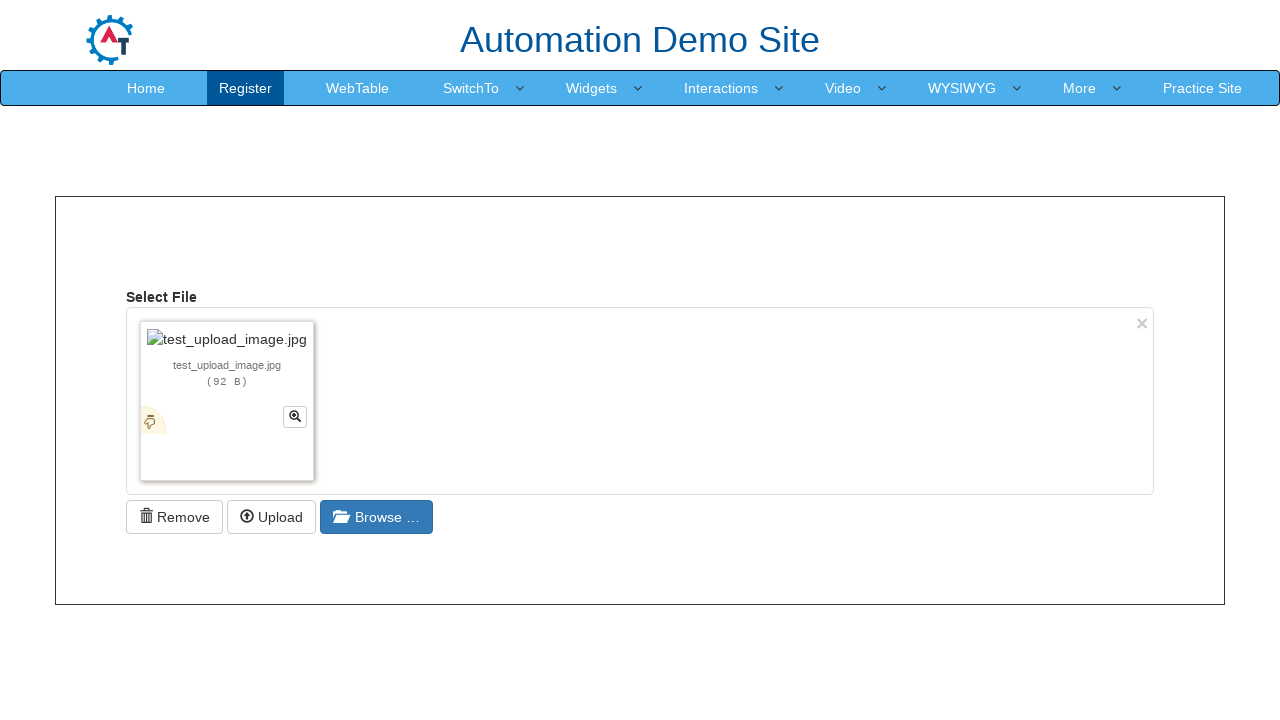

Cleaned up temporary test file
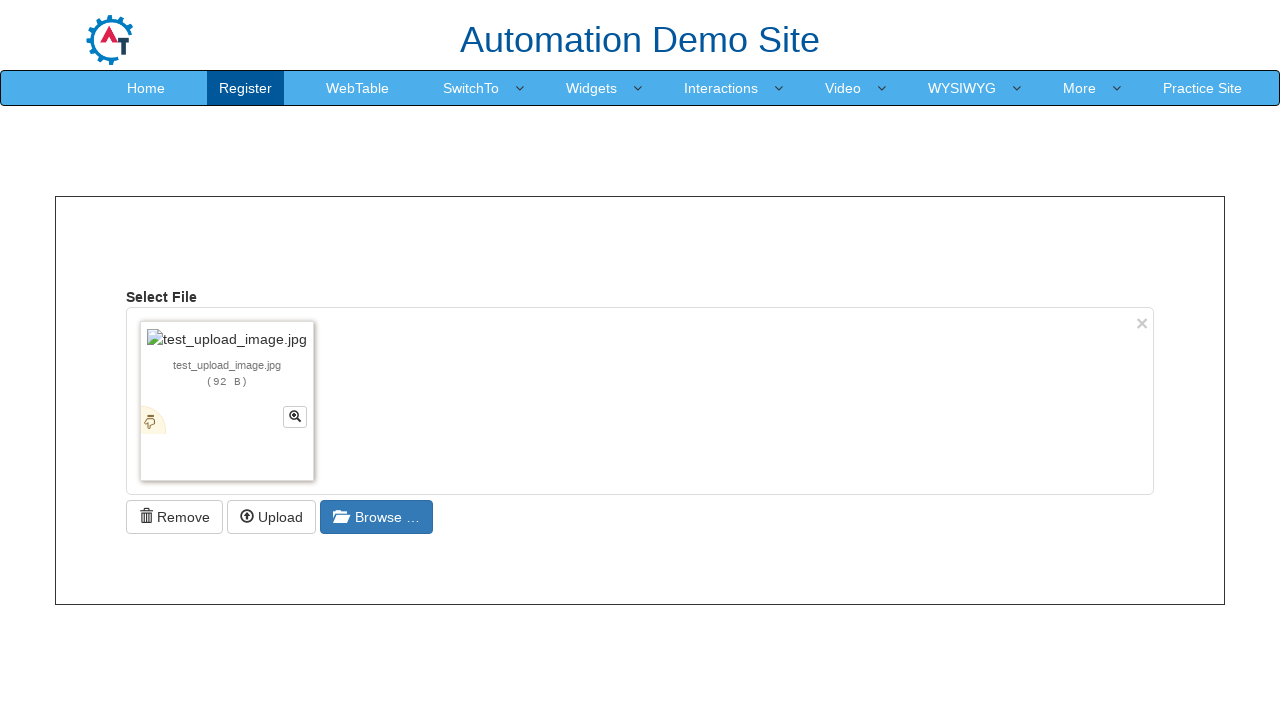

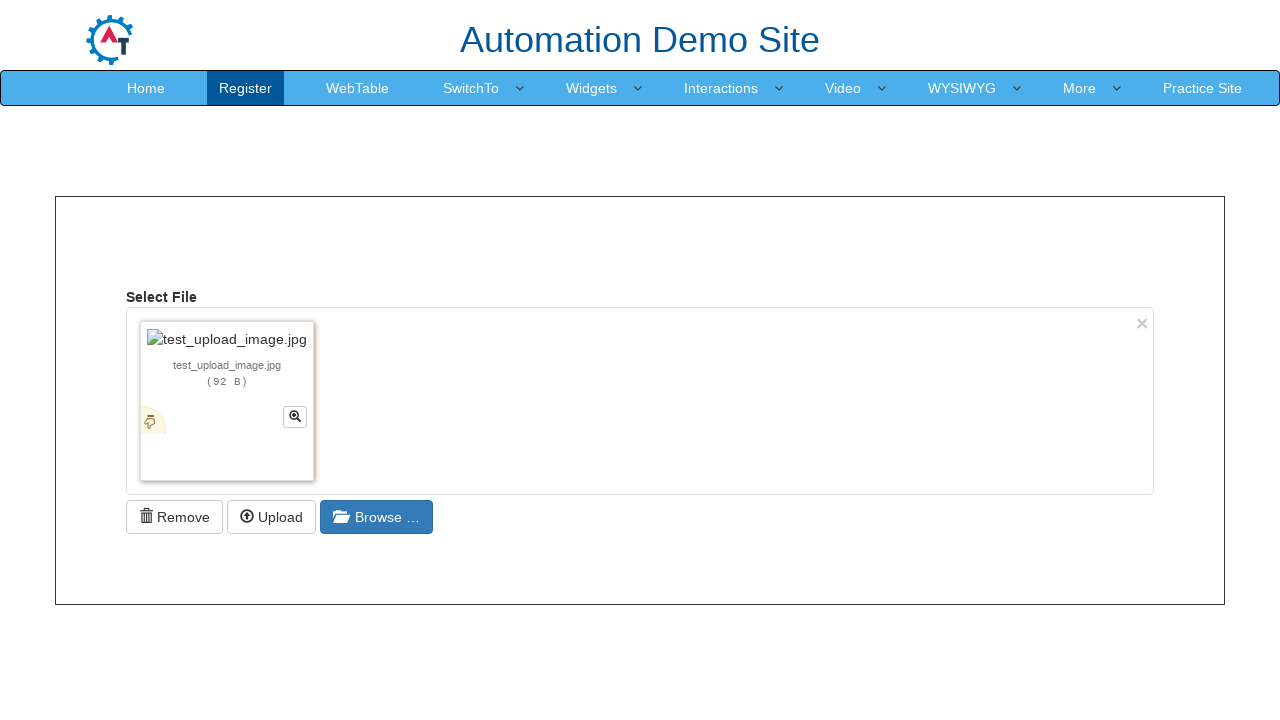